Tests scrolling functionality on a practice page by scrolling the window down and then scrolling within a fixed-header table element, then verifying the table content is accessible.

Starting URL: https://rahulshettyacademy.com/AutomationPractice/

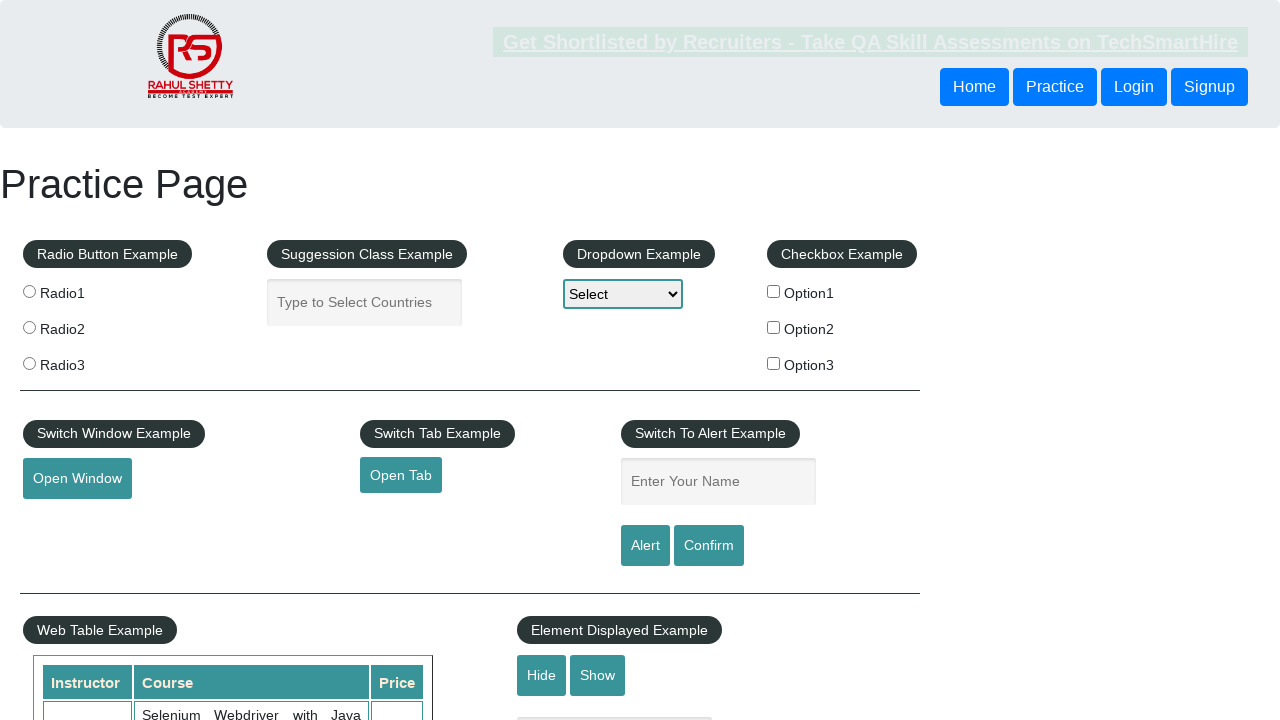

Navigated to Rahul Shetty Academy practice page
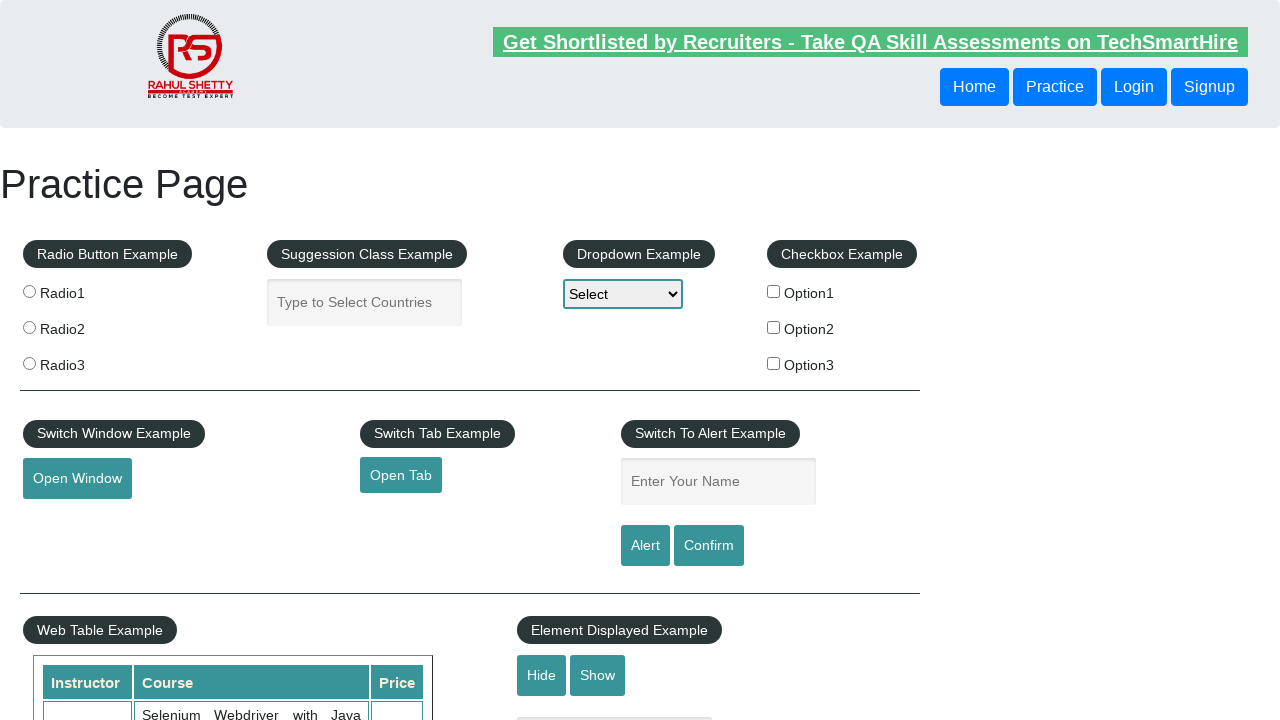

Scrolled window down by 500 pixels
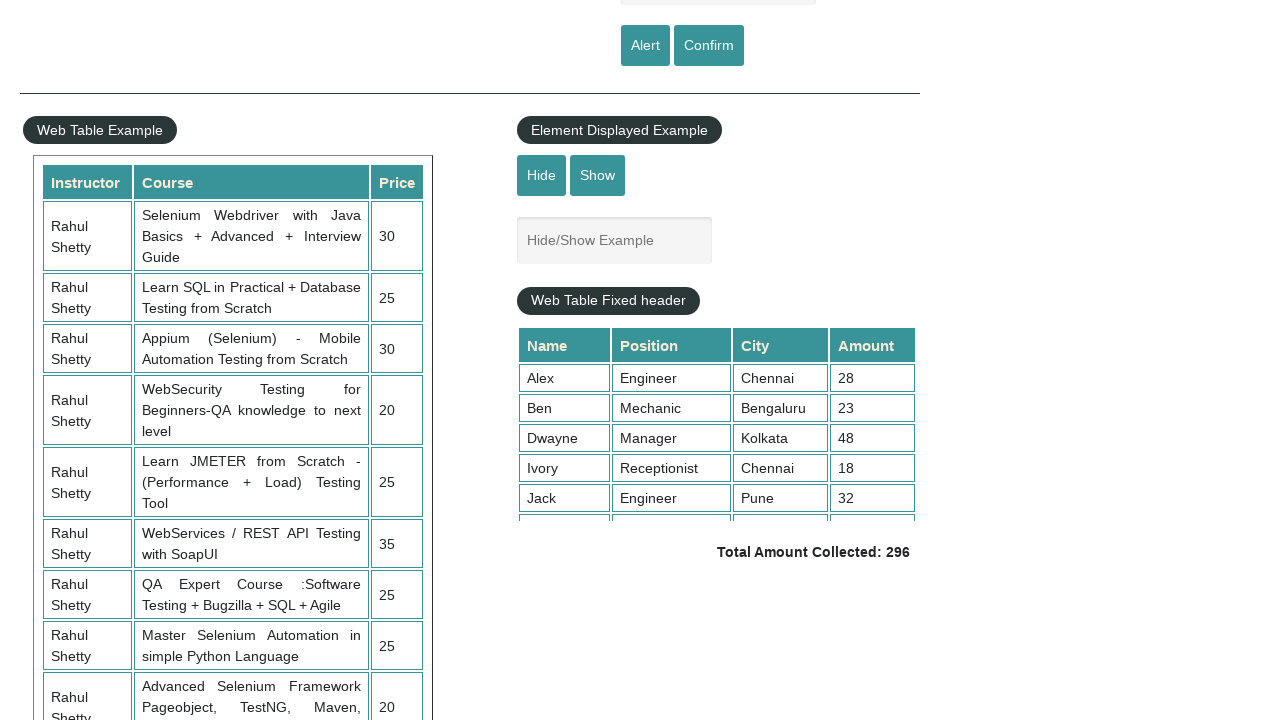

Scrolled within fixed-header table element by 25 pixels
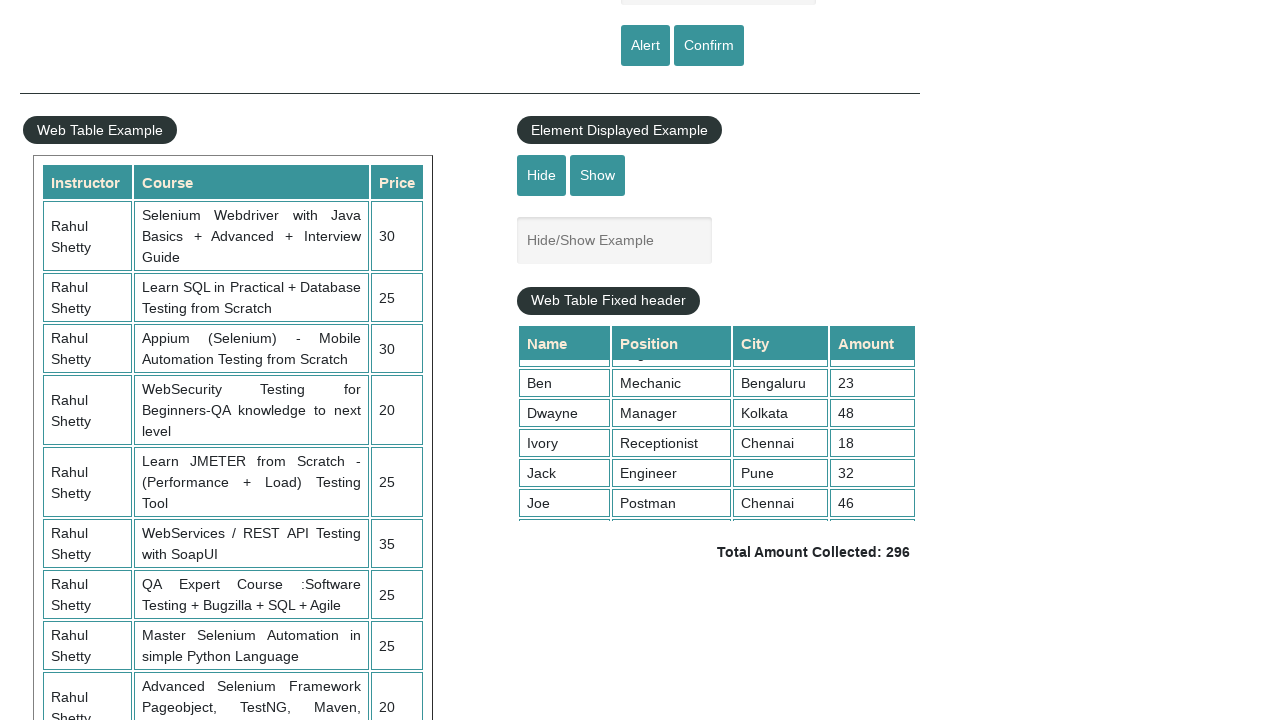

Waited for fourth column table cells to be present in DOM
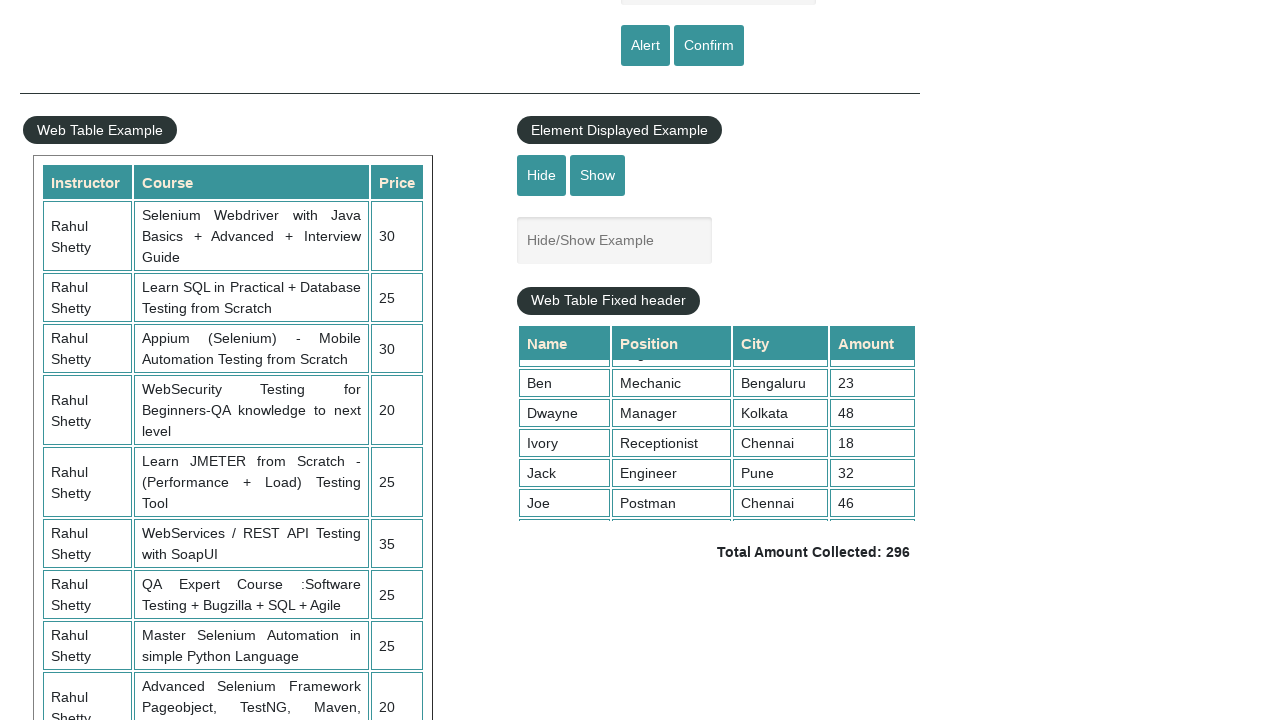

Verified first fourth-column cell is visible; scrolling functionality confirmed
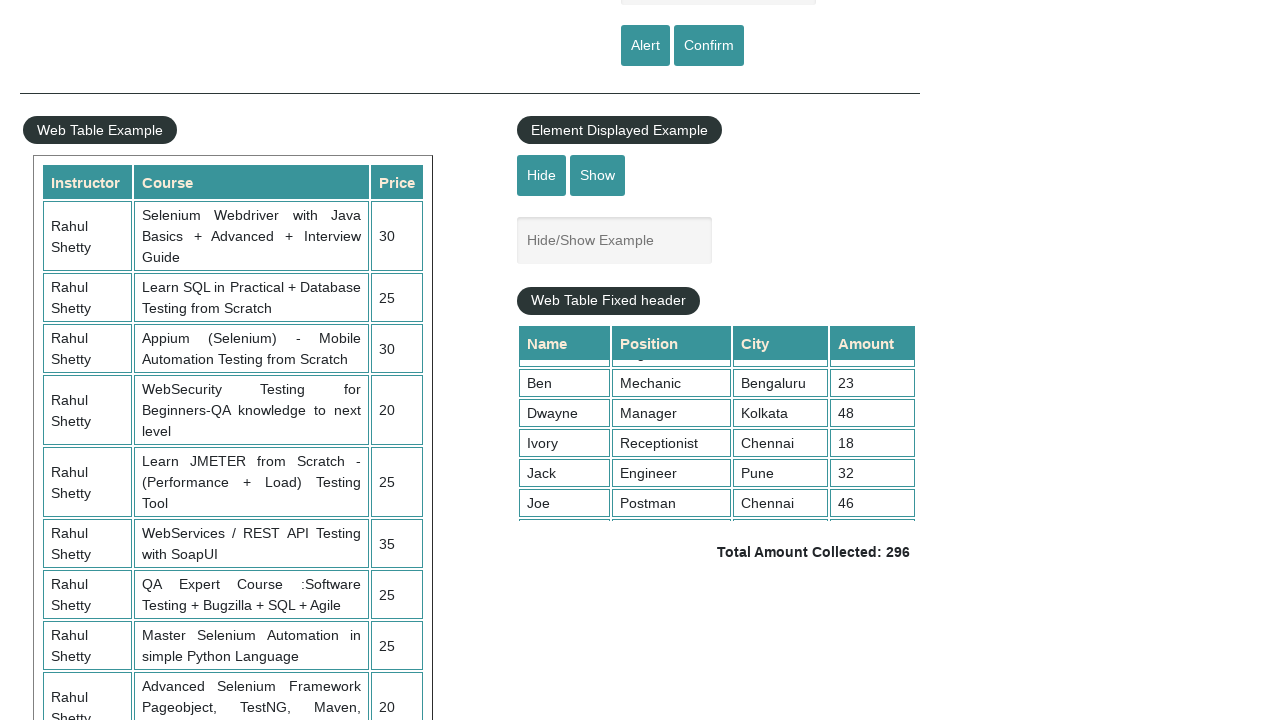

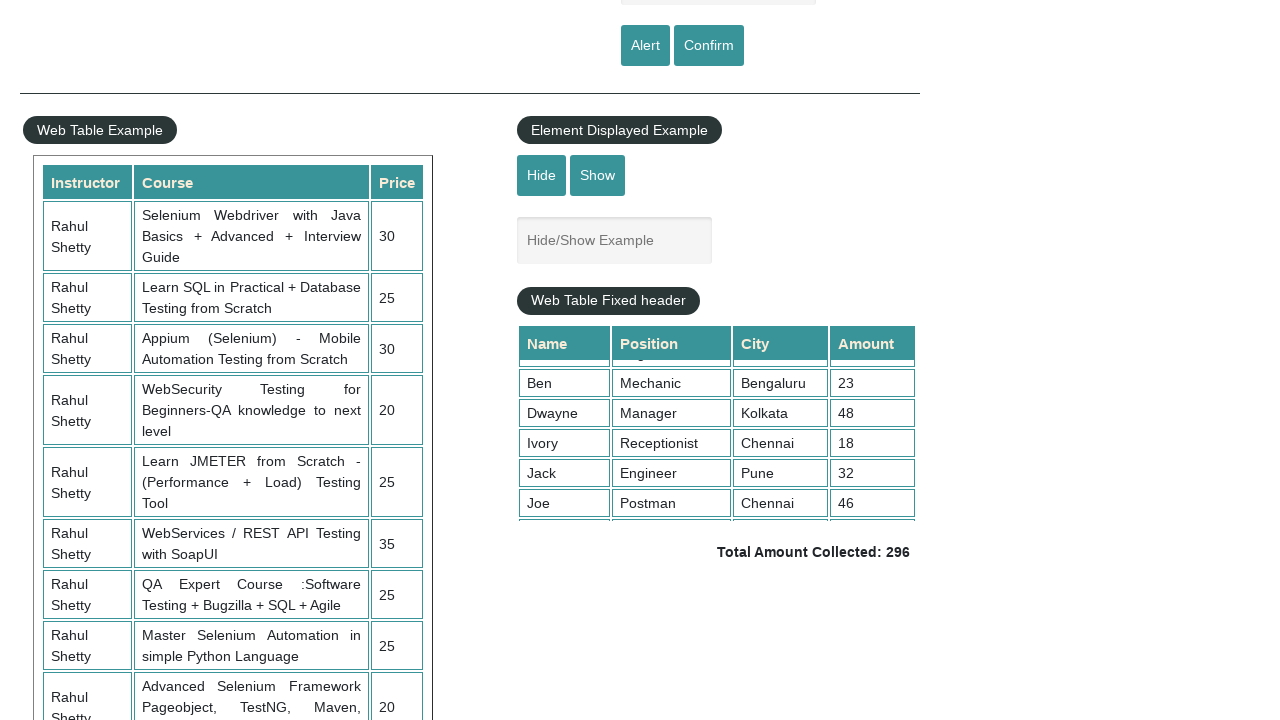